Demonstrates copy/paste keyboard shortcuts by filling a firstname field, then using keyboard commands to select all, copy, and paste the value into subsequent form fields.

Starting URL: https://naveenautomationlabs.com/opencart/index.php?route=account/register

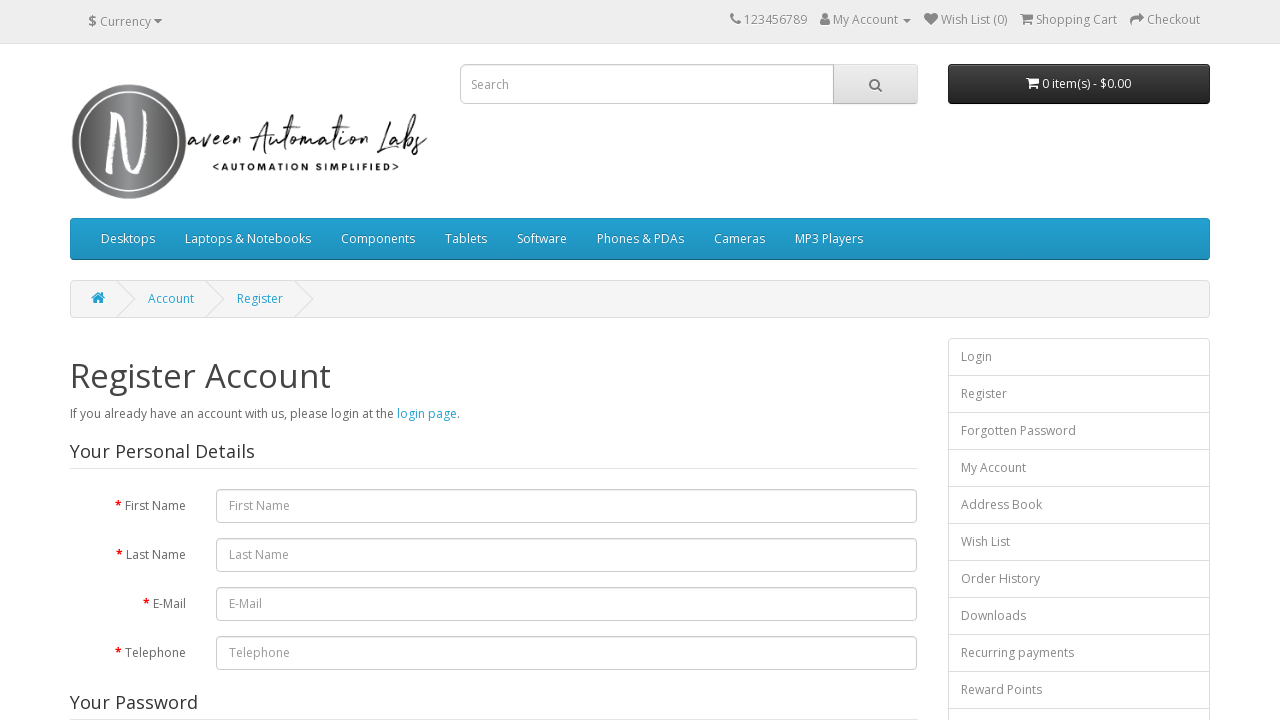

Filled firstname field with 'Naveen' on #input-firstname
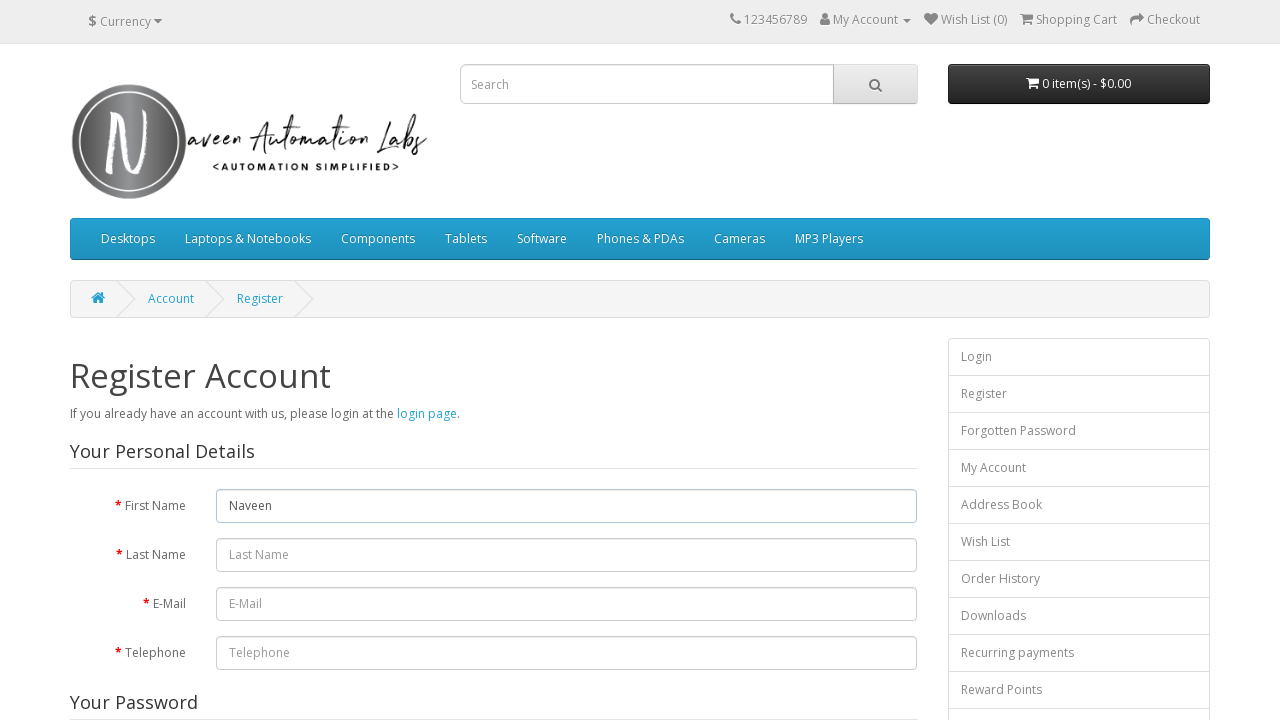

Focused on firstname field for keyboard actions on #input-firstname
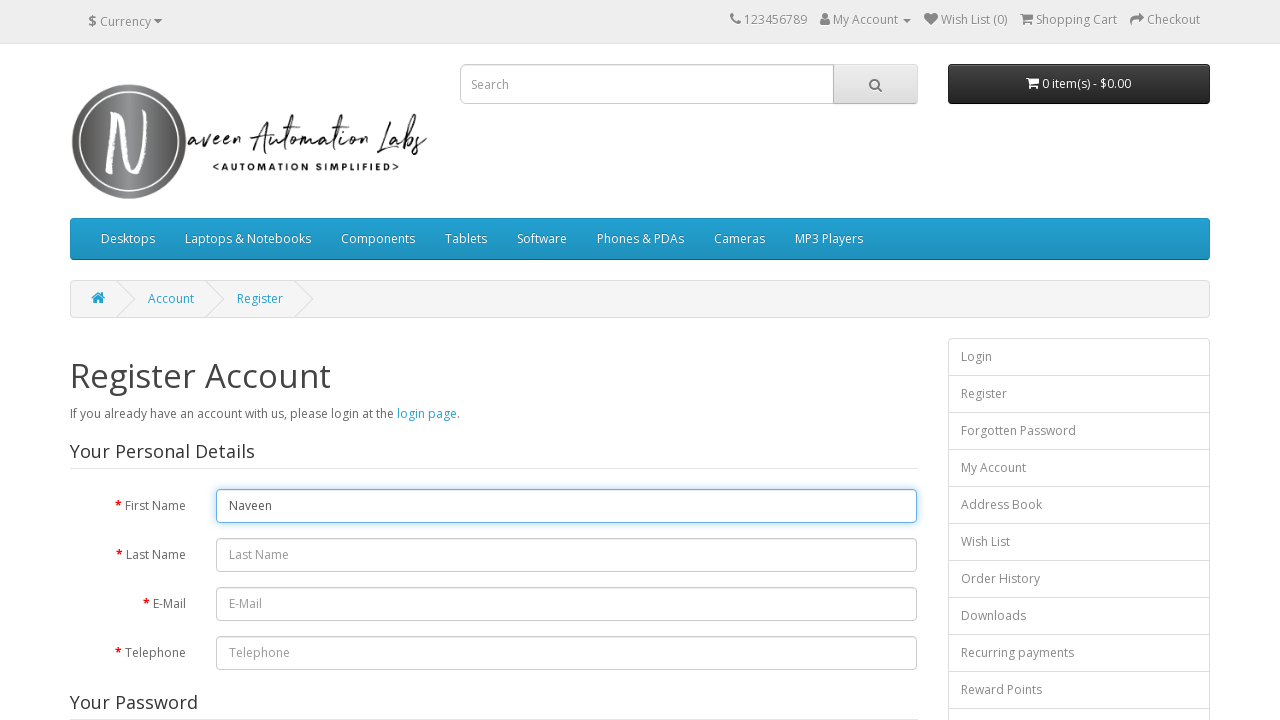

Selected all text in firstname field using Ctrl+A
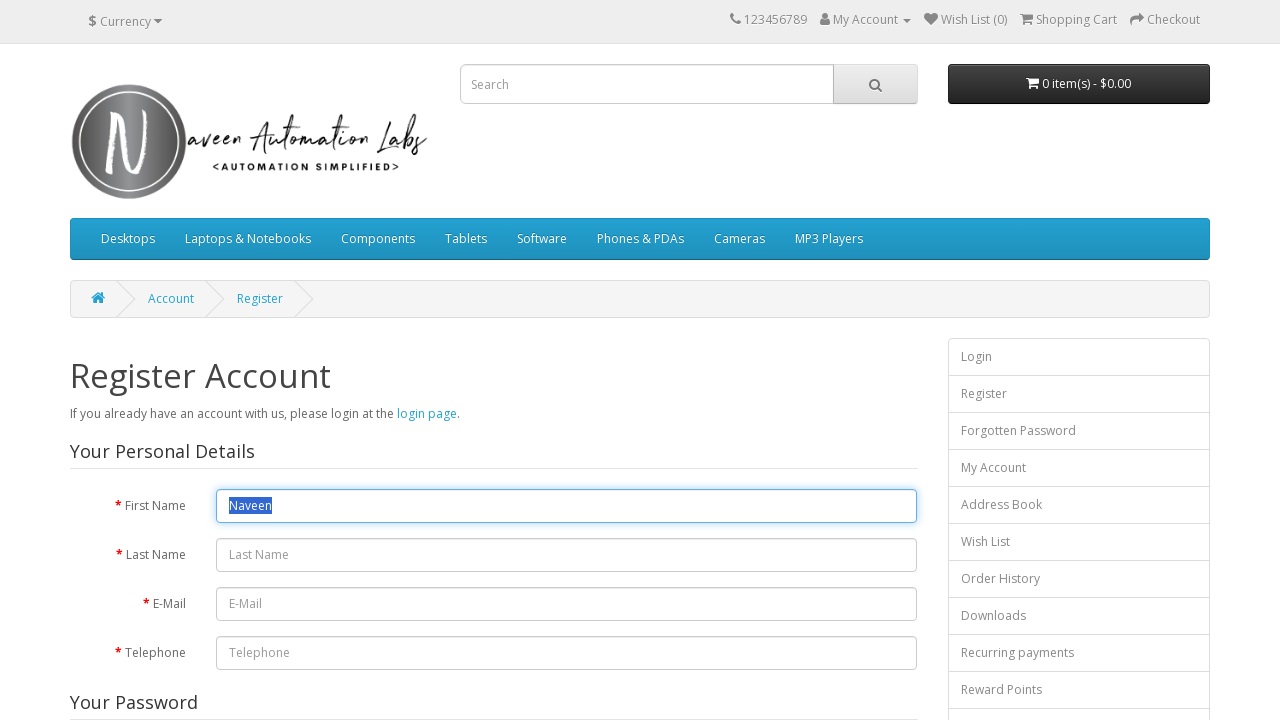

Copied selected text using Ctrl+C
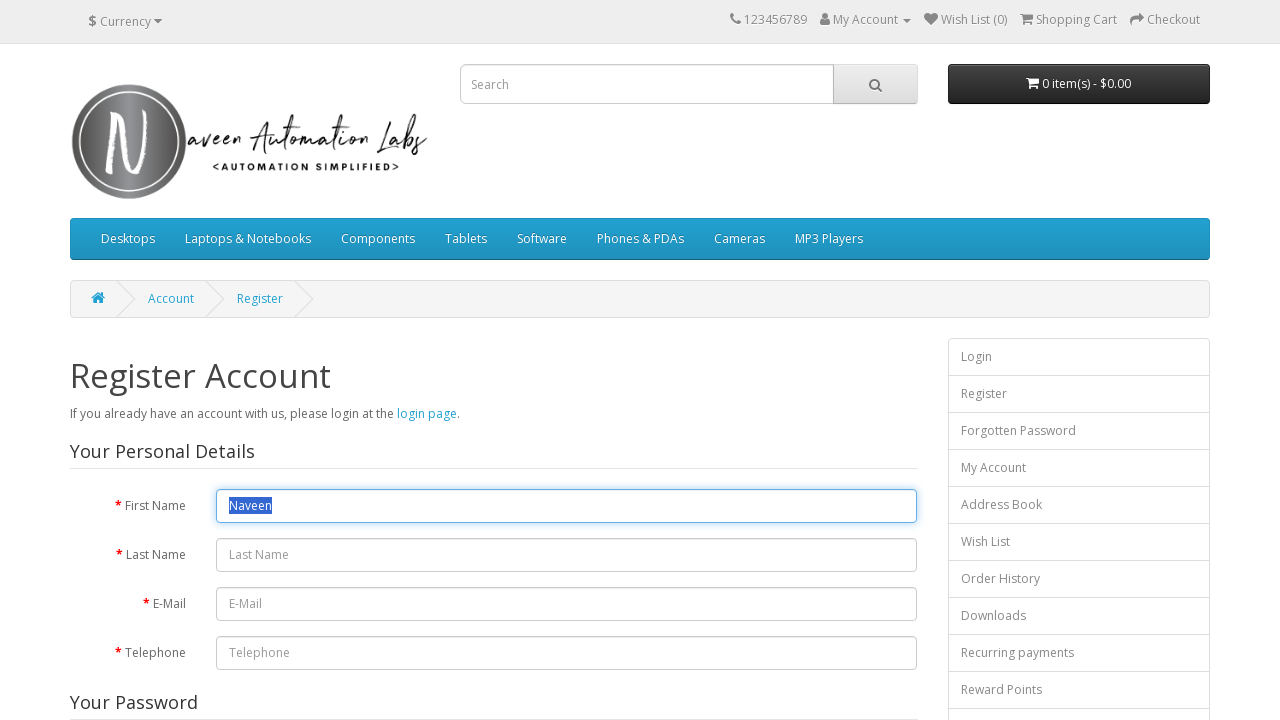

Pressed Tab to move to lastname field
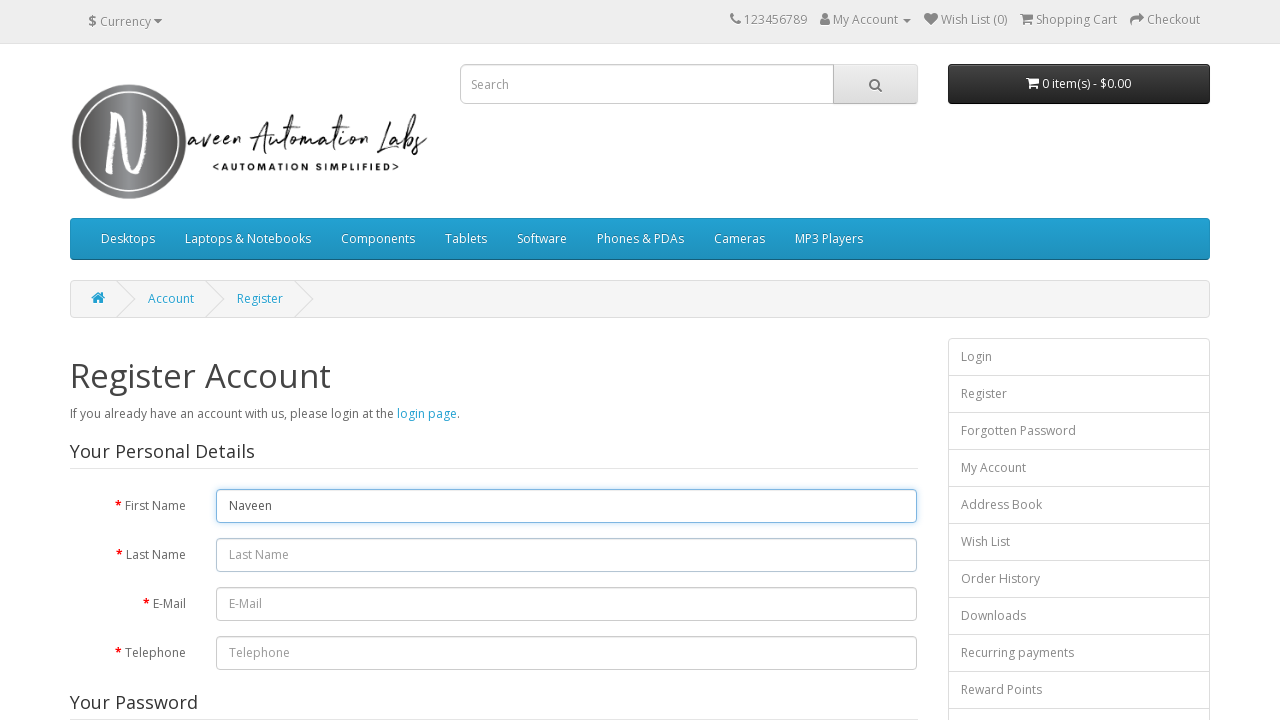

Pasted copied text into lastname field using Ctrl+V
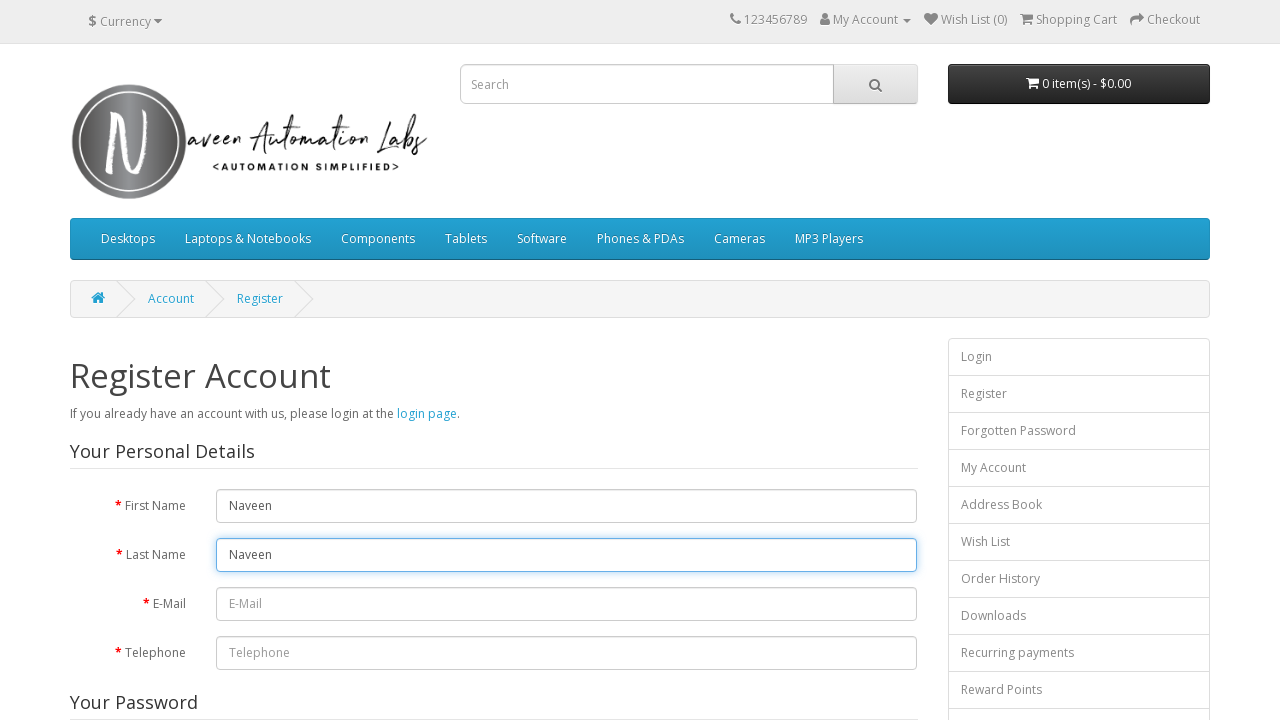

Pressed Tab to move to email field
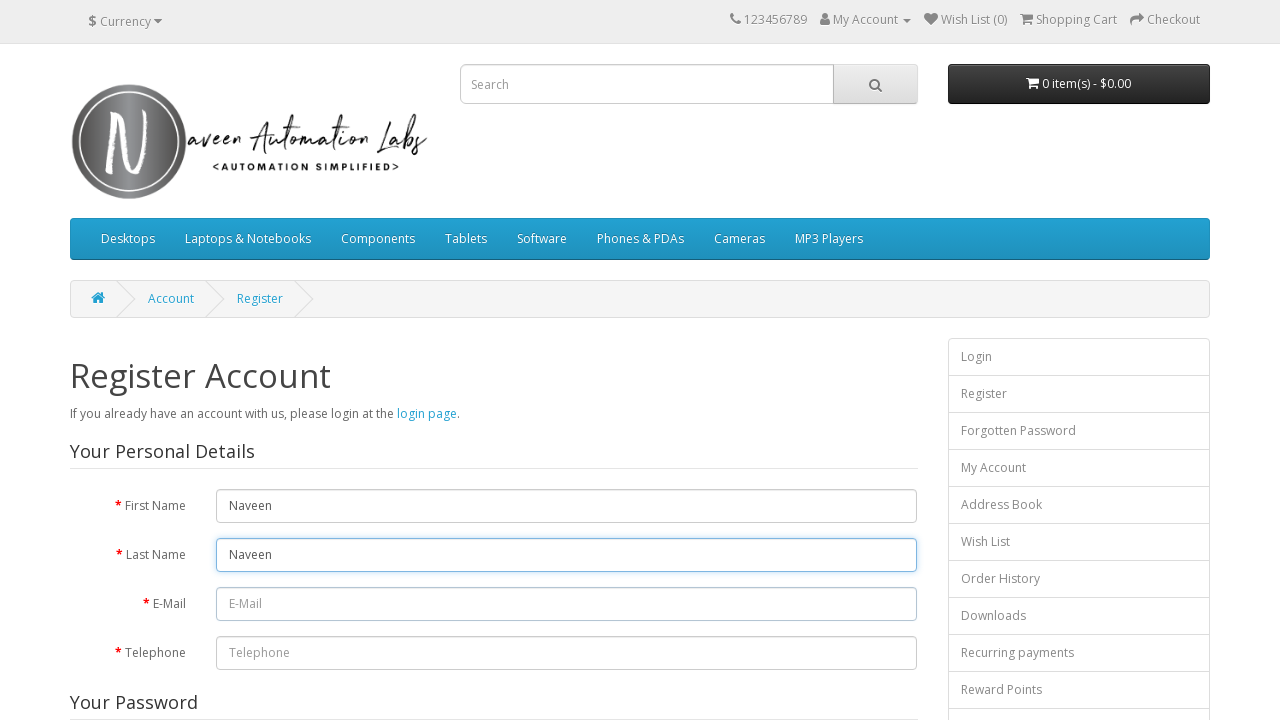

Pasted copied text into email field using Ctrl+V
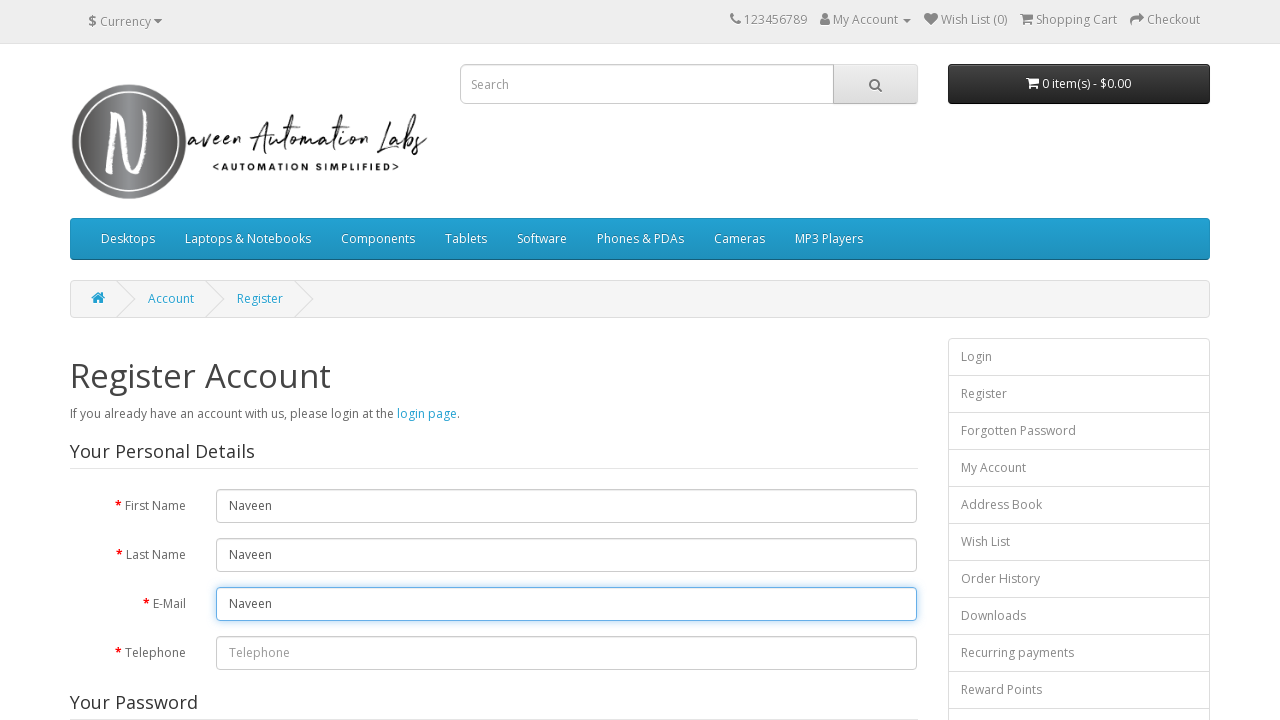

Focused on password field on #input-password
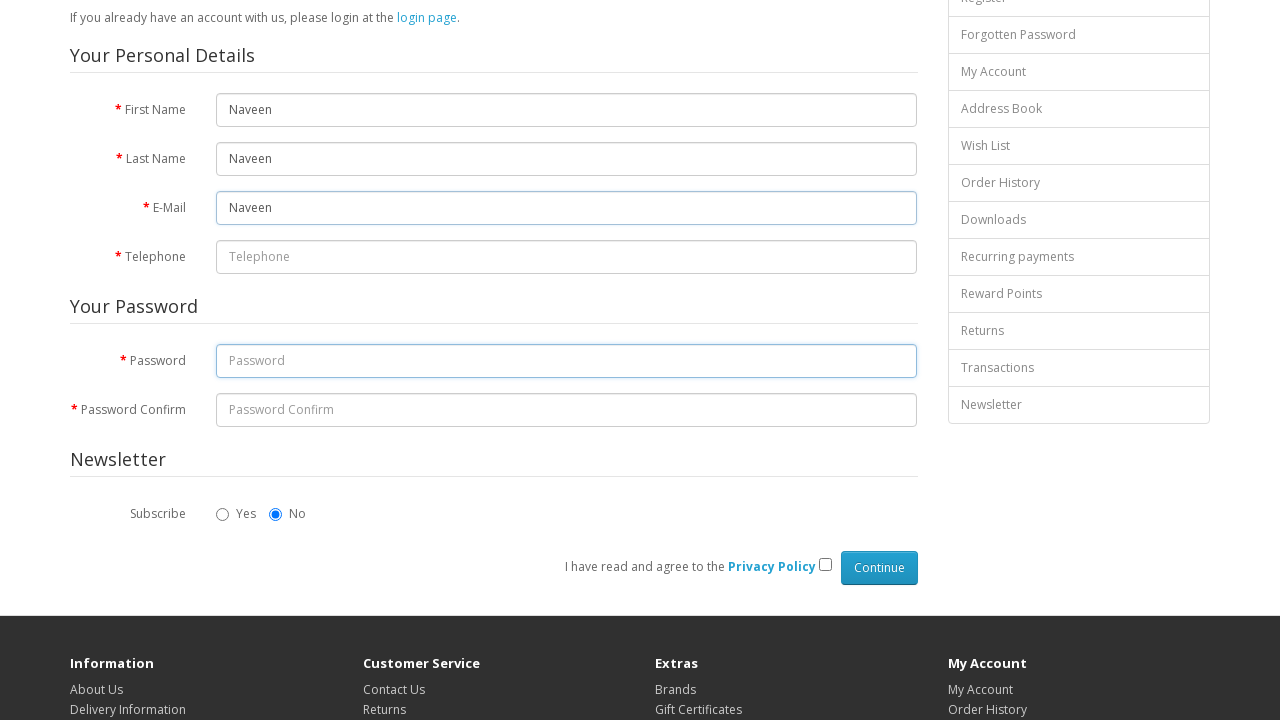

Pasted copied text into password field using Ctrl+V
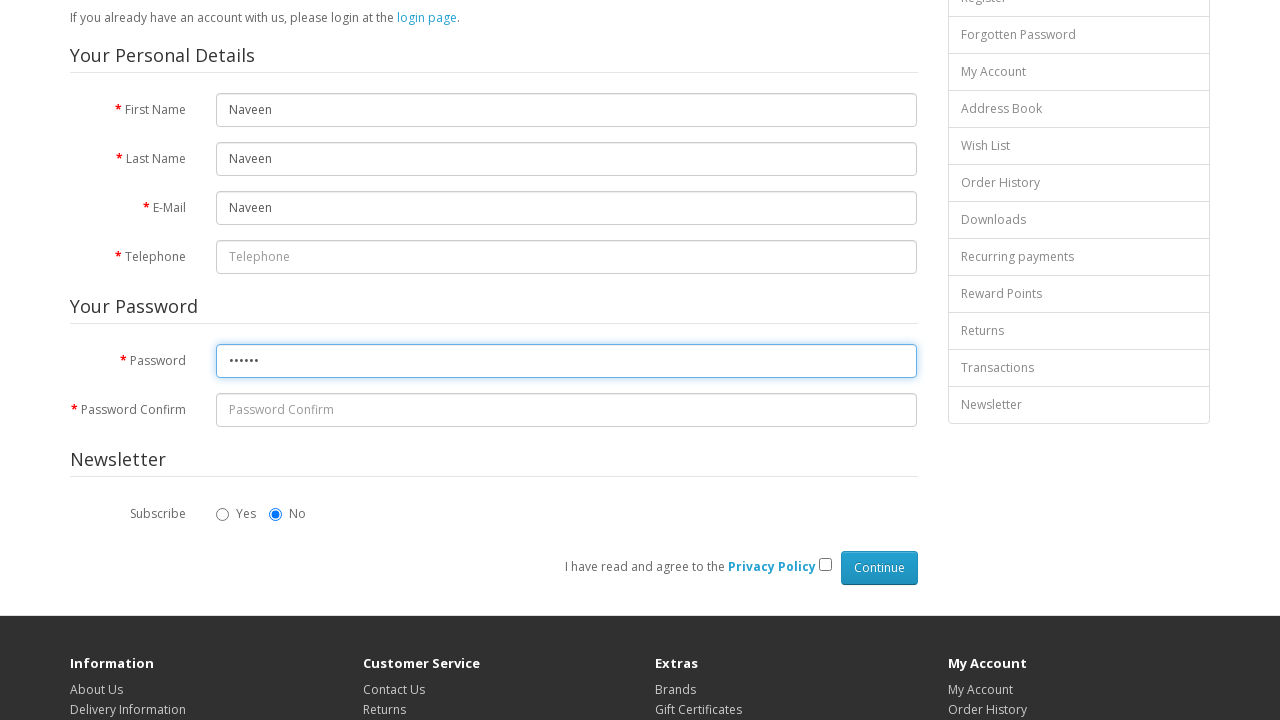

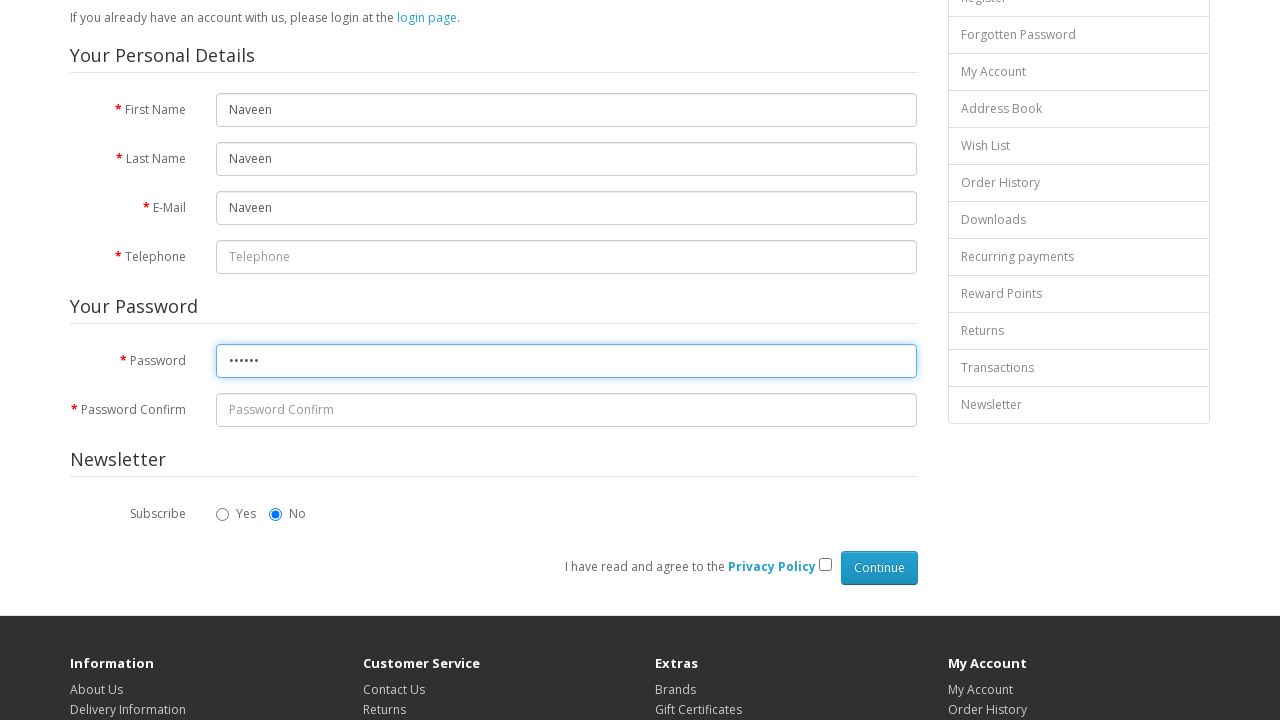